Demonstrates drag and drop action from draggable box A to droppable box B

Starting URL: https://crossbrowsertesting.github.io/drag-and-drop

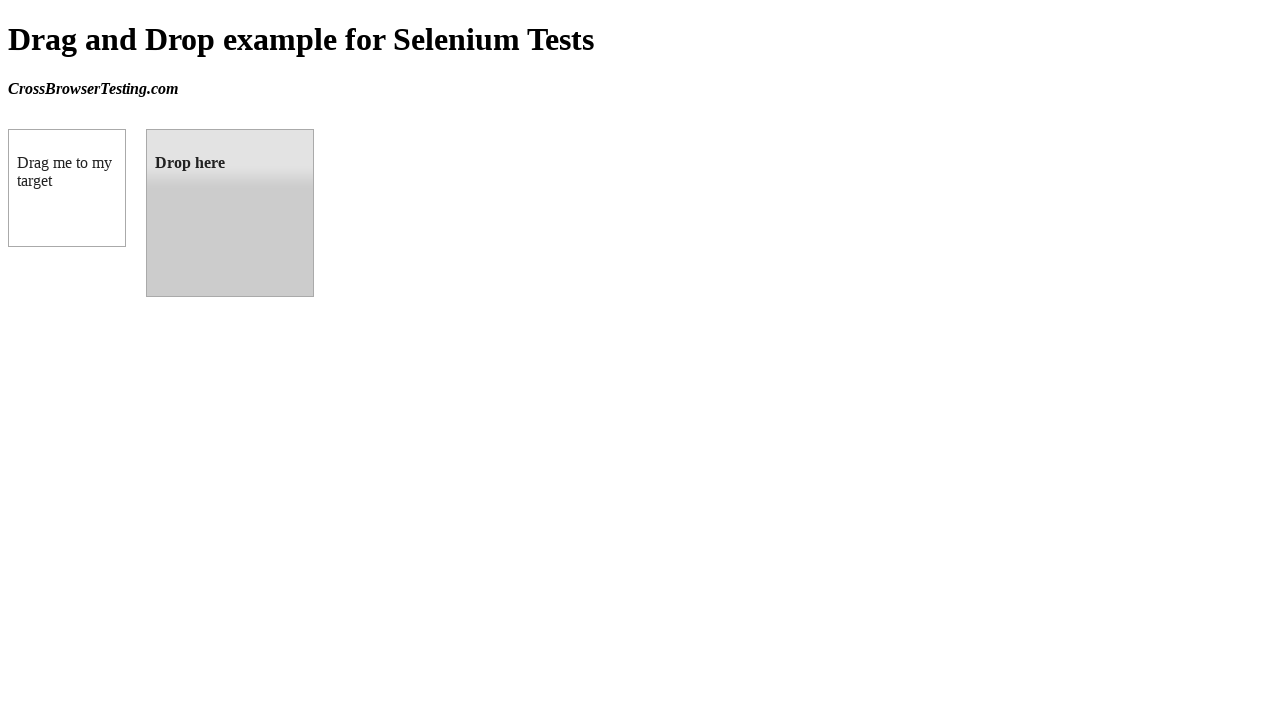

Navigated to drag and drop demo page
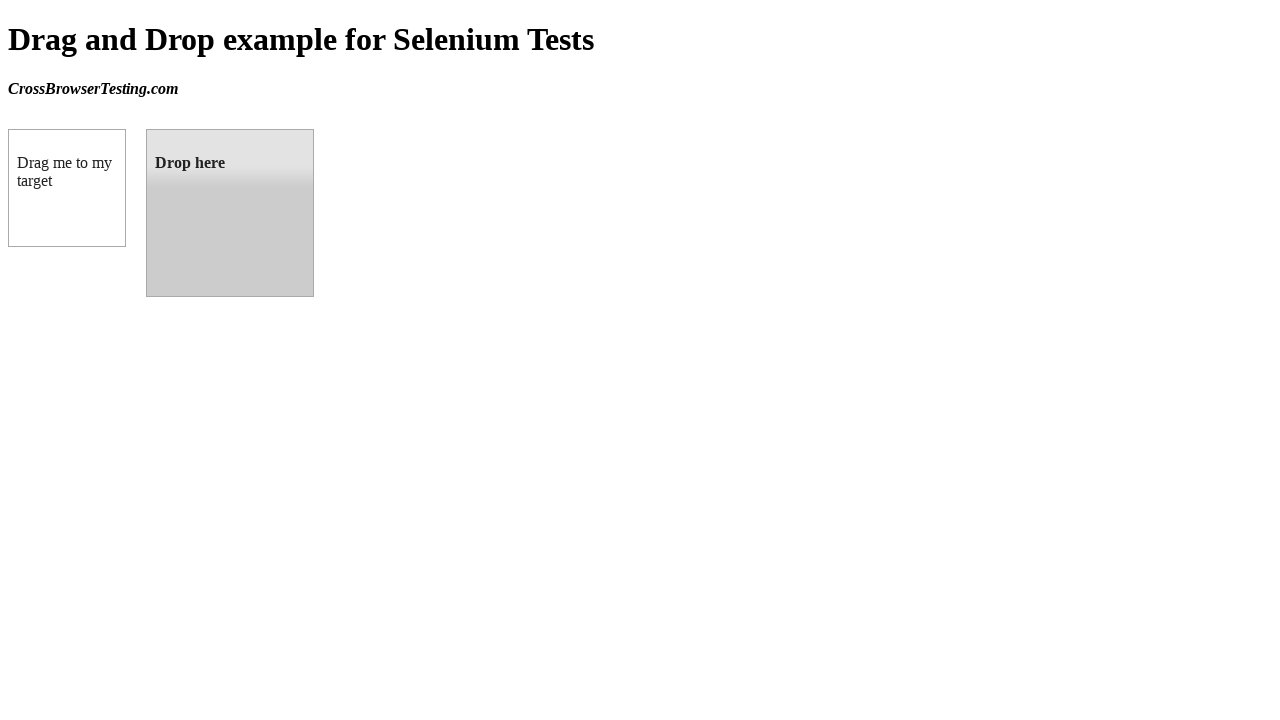

Located draggable box A element
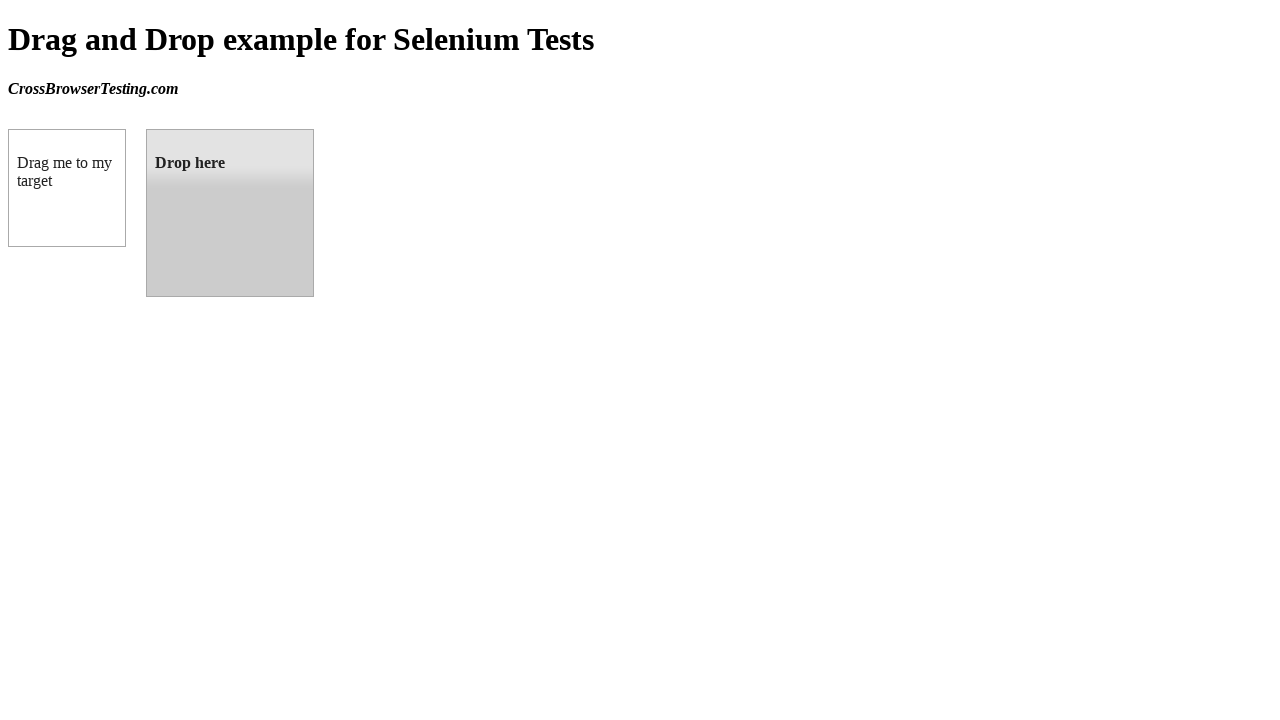

Located droppable box B element
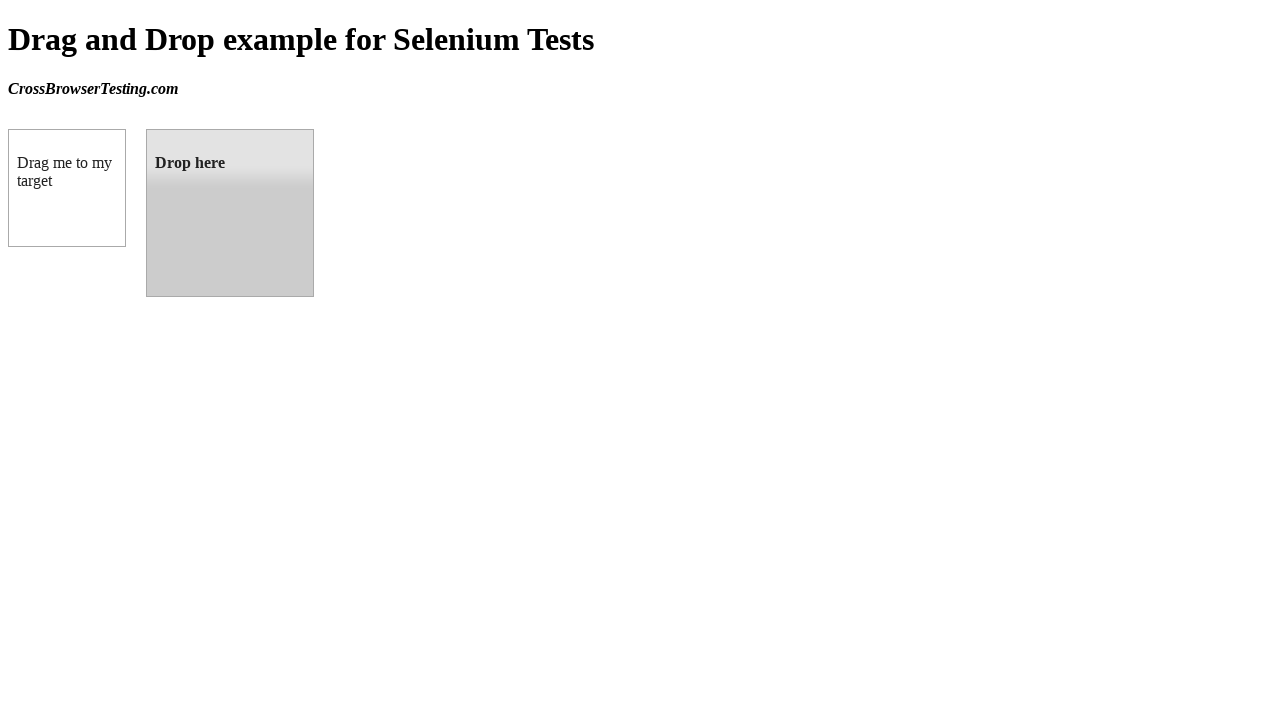

Dragged box A to box B successfully at (230, 213)
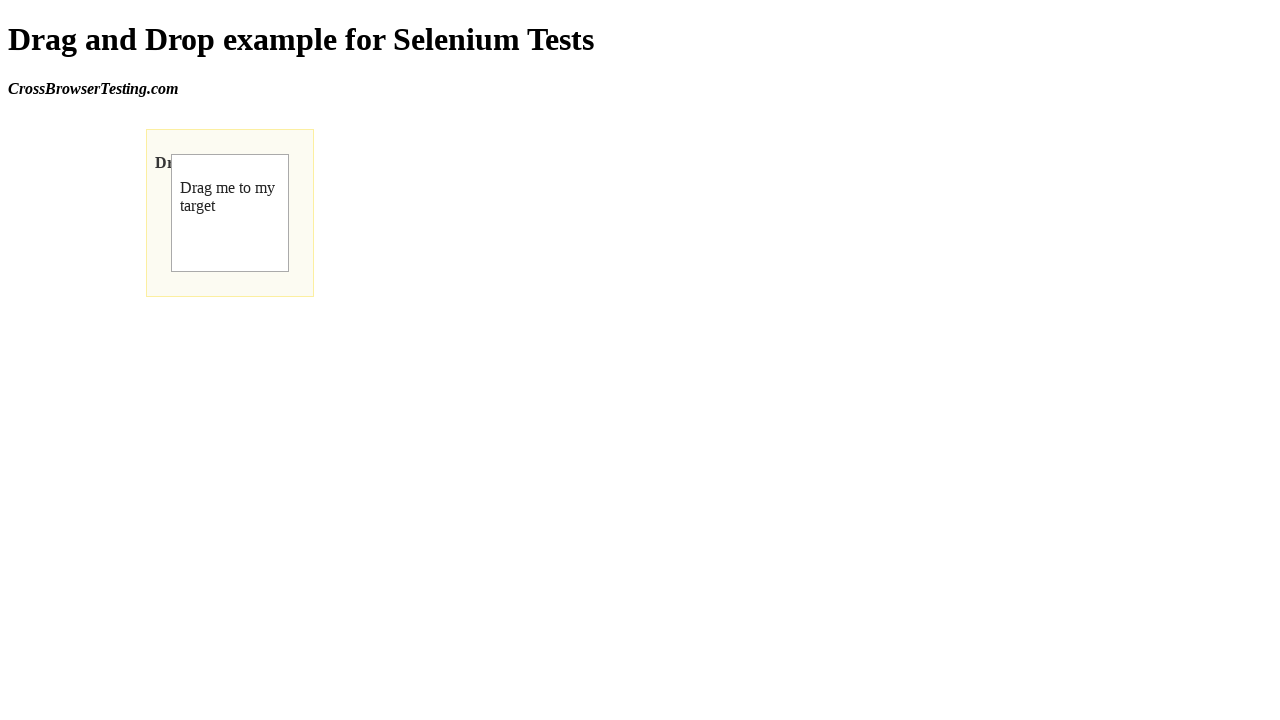

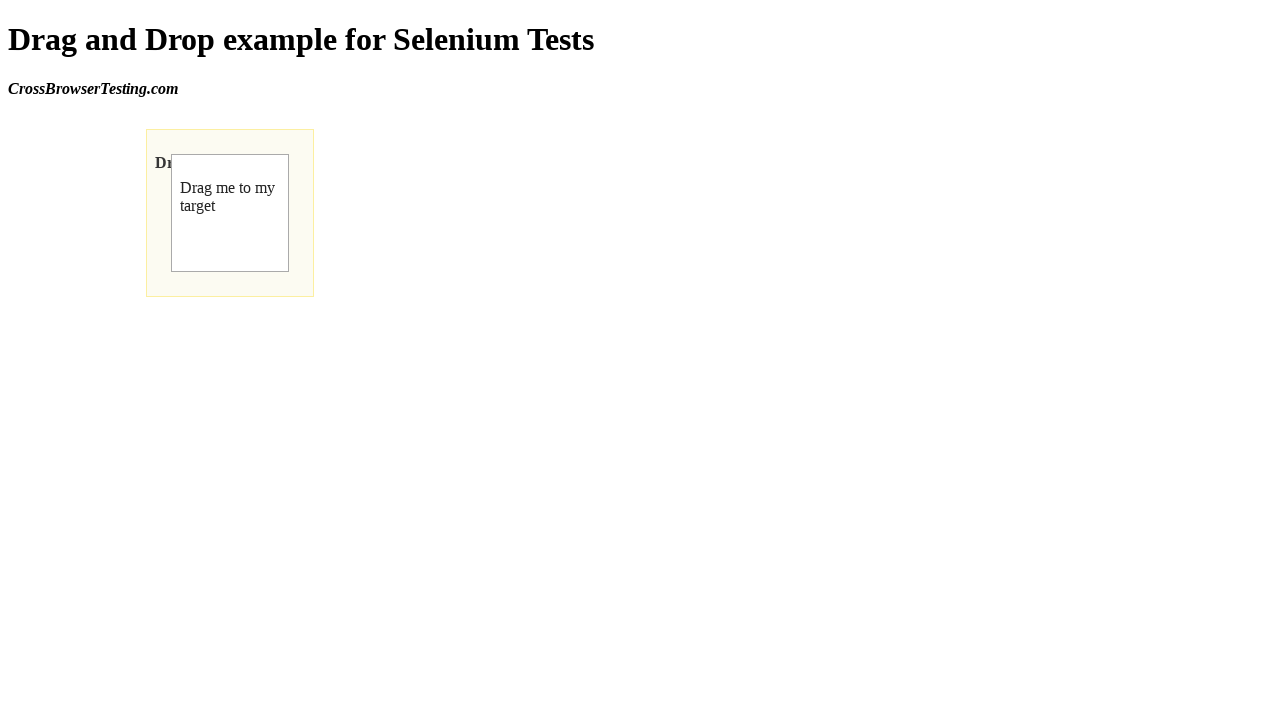